Tests a wait scenario by clicking a verify button and checking for a successful verification message

Starting URL: http://suninjuly.github.io/wait1.html

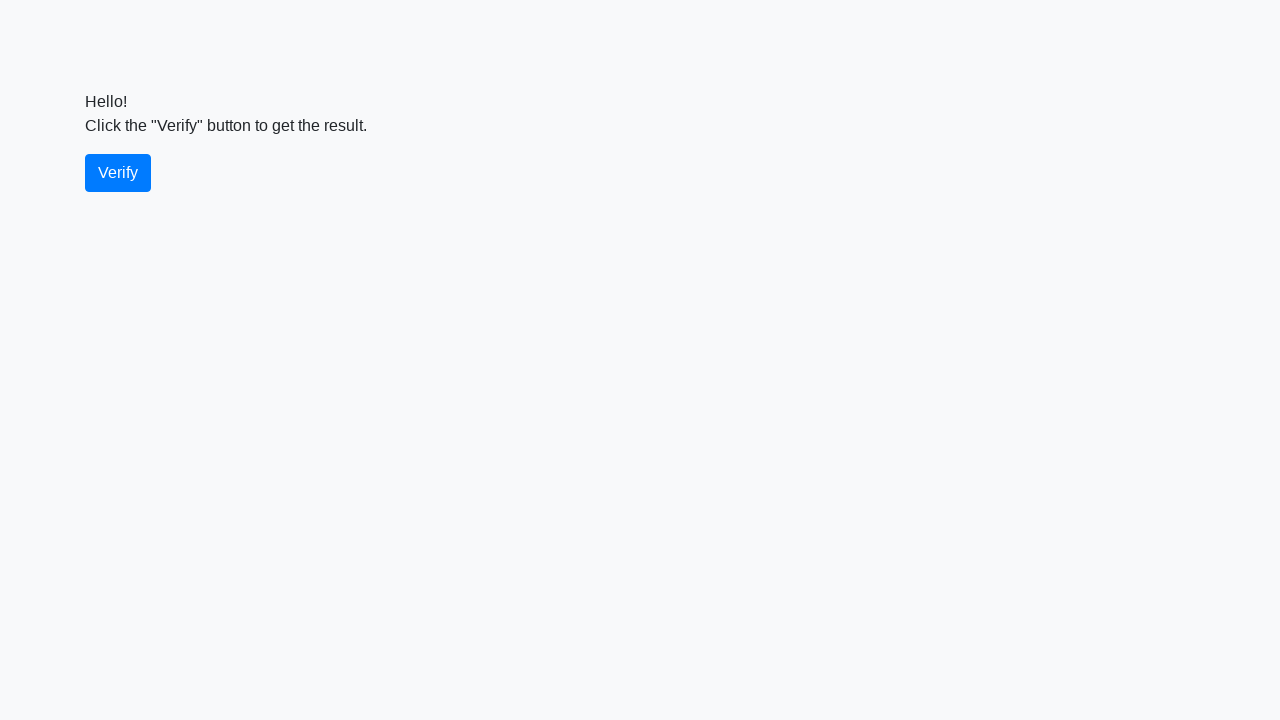

Clicked verify button at (118, 173) on #verify
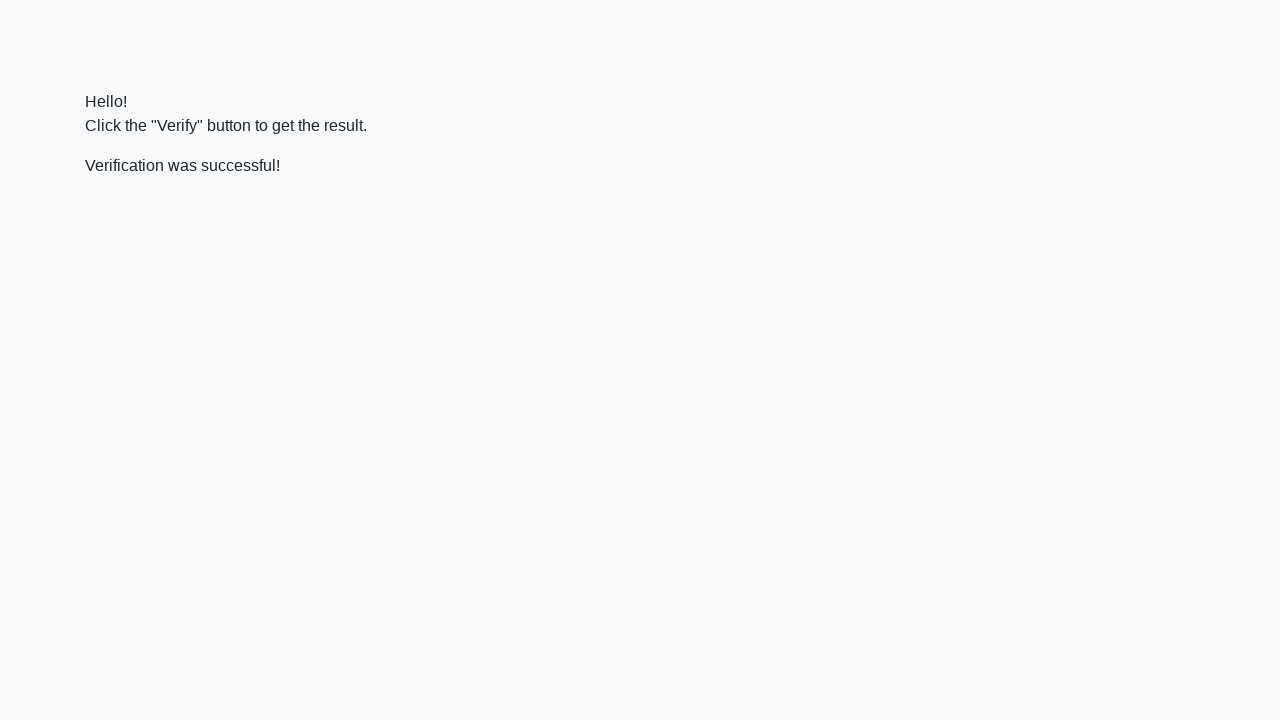

Verification message element appeared
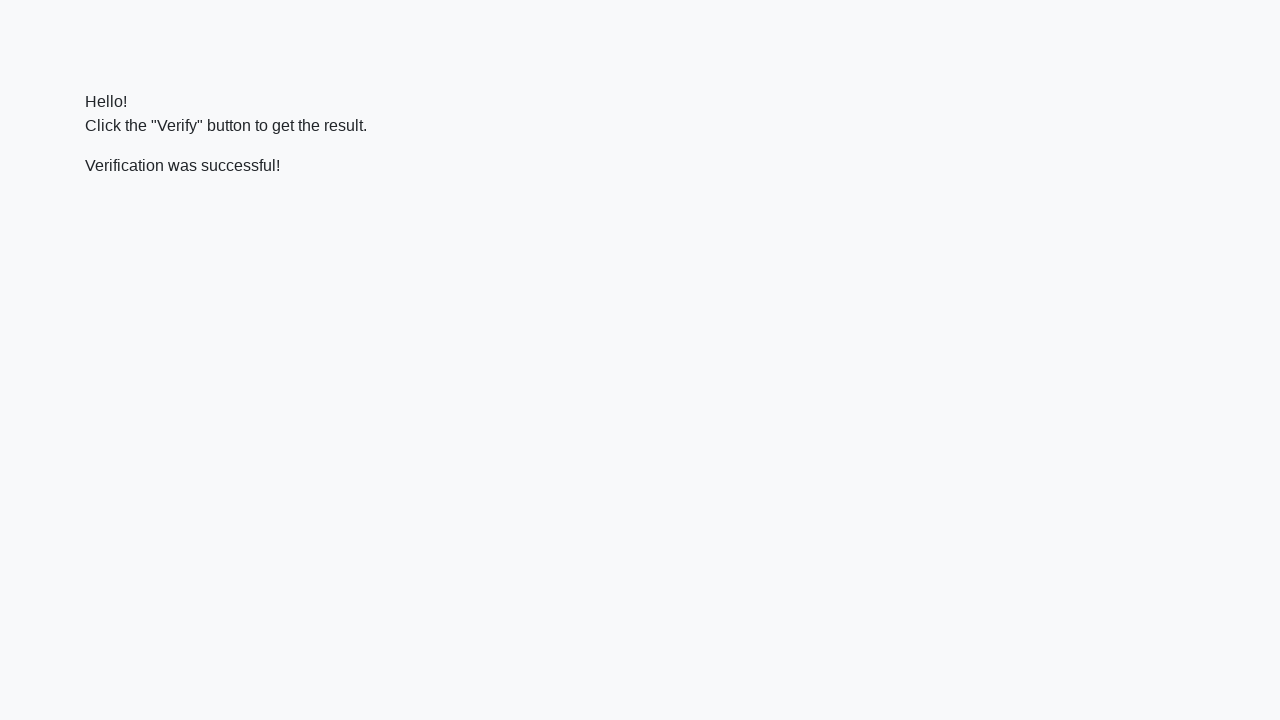

Verified message contains 'successful'
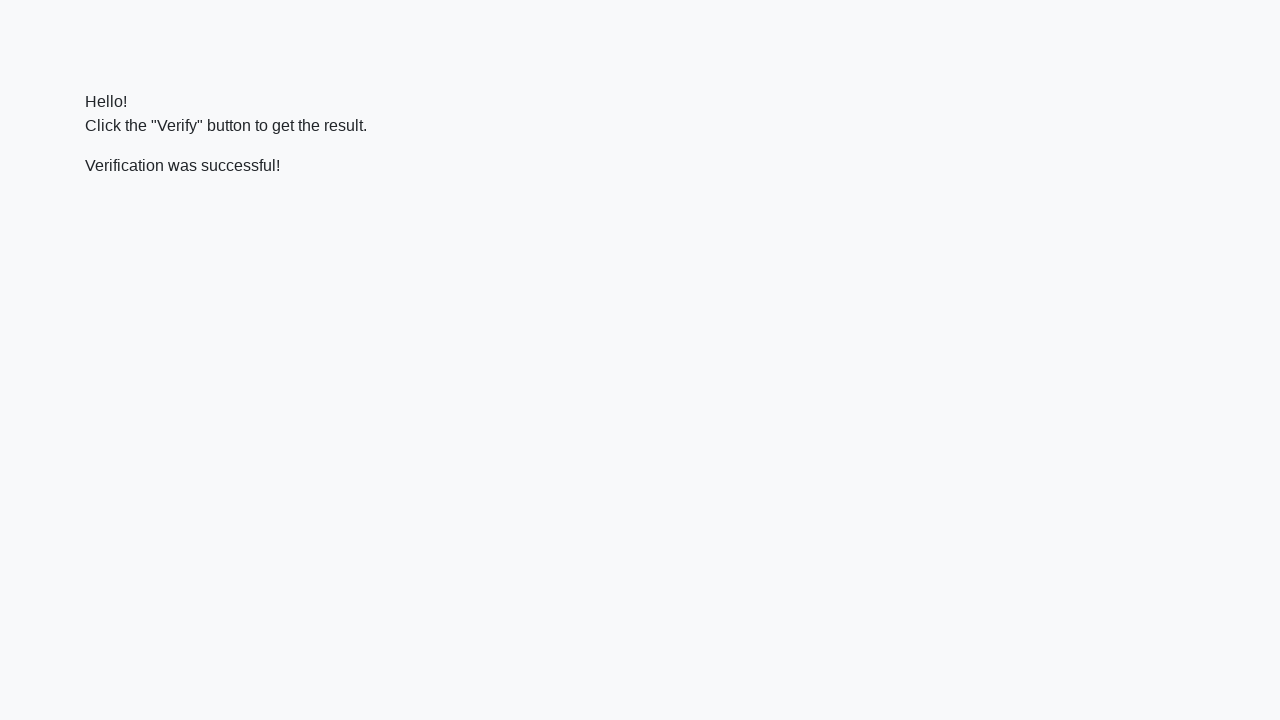

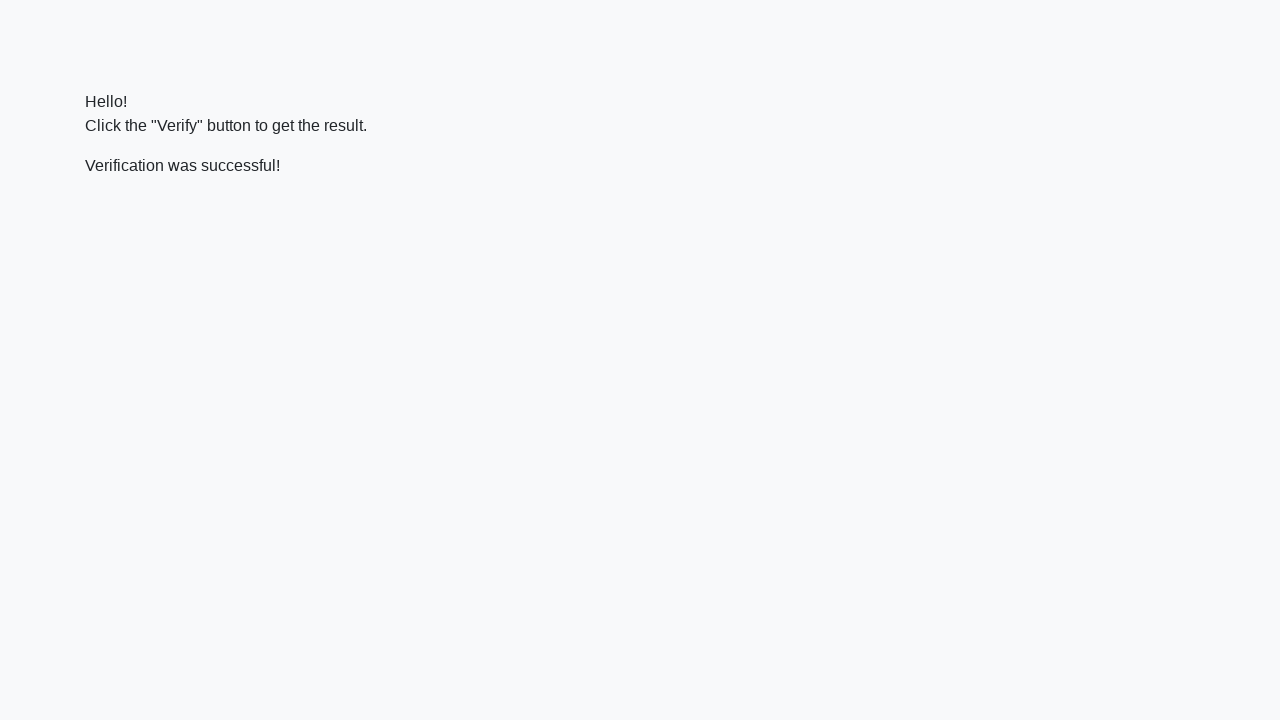